Tests a page that requires waiting for a button to become clickable, then clicks it and verifies a success message appears

Starting URL: http://suninjuly.github.io/wait2.html

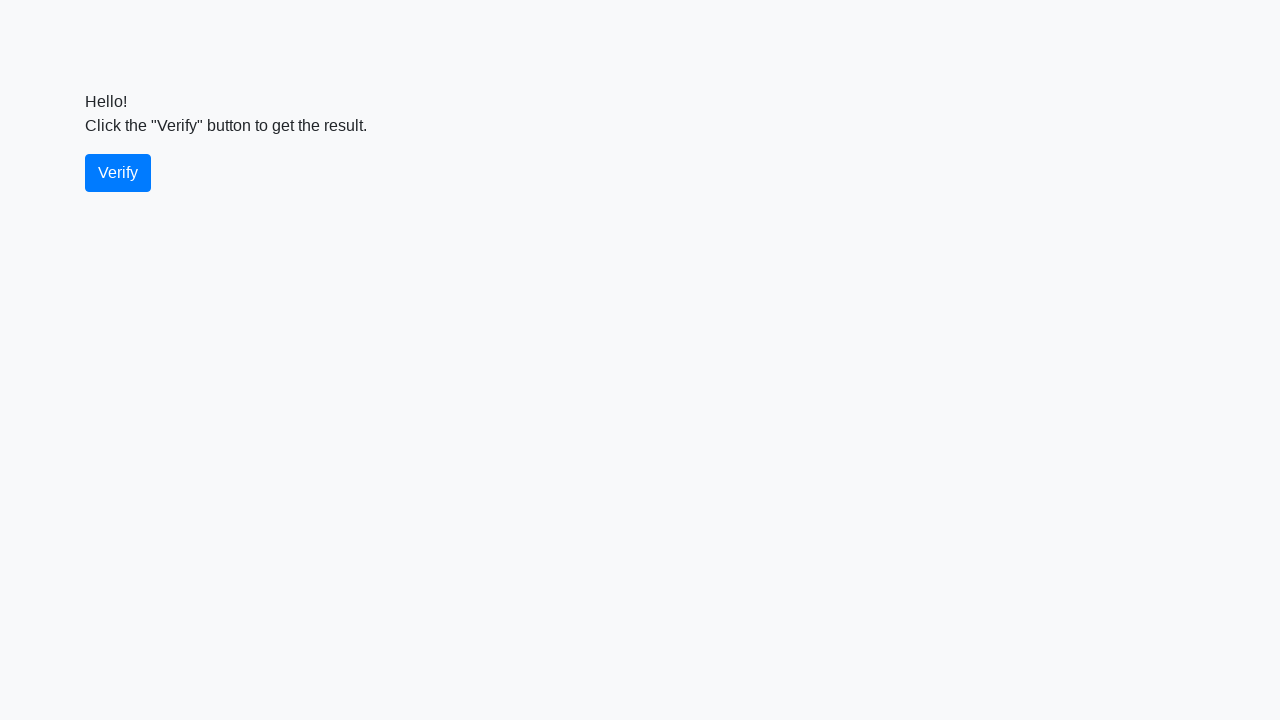

Waited for verify button to become visible
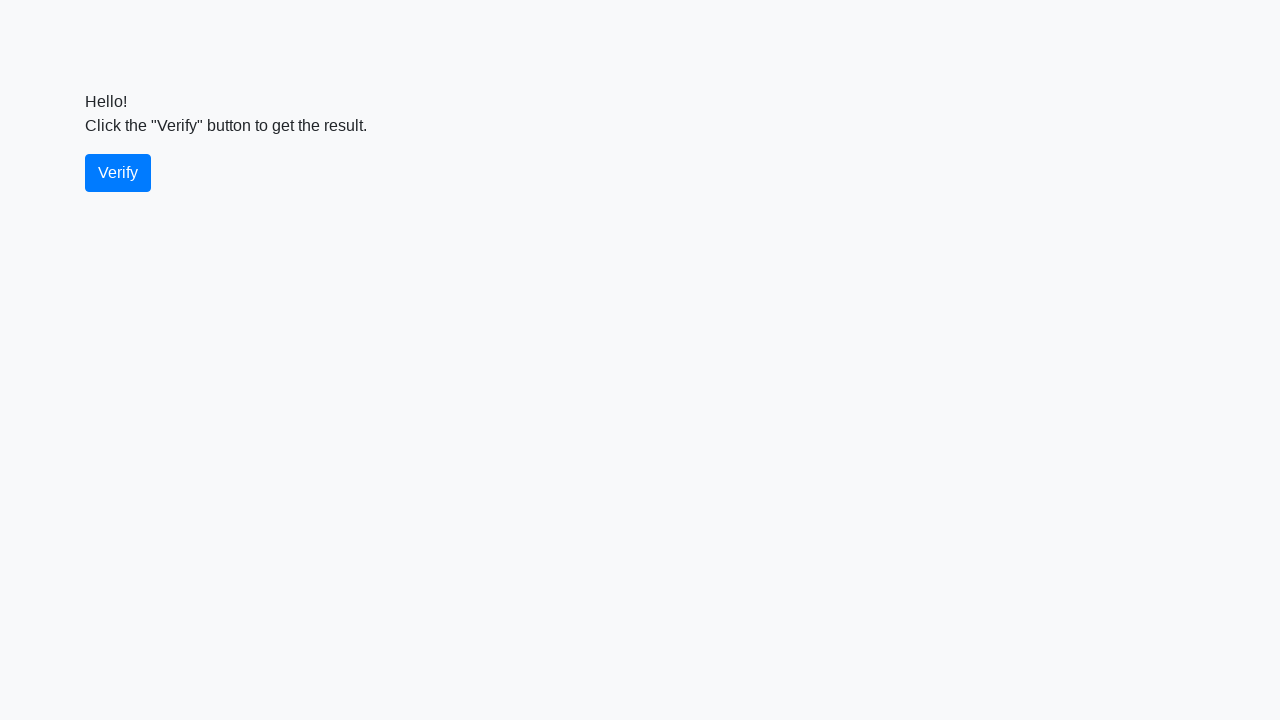

Clicked the verify button at (118, 173) on #verify
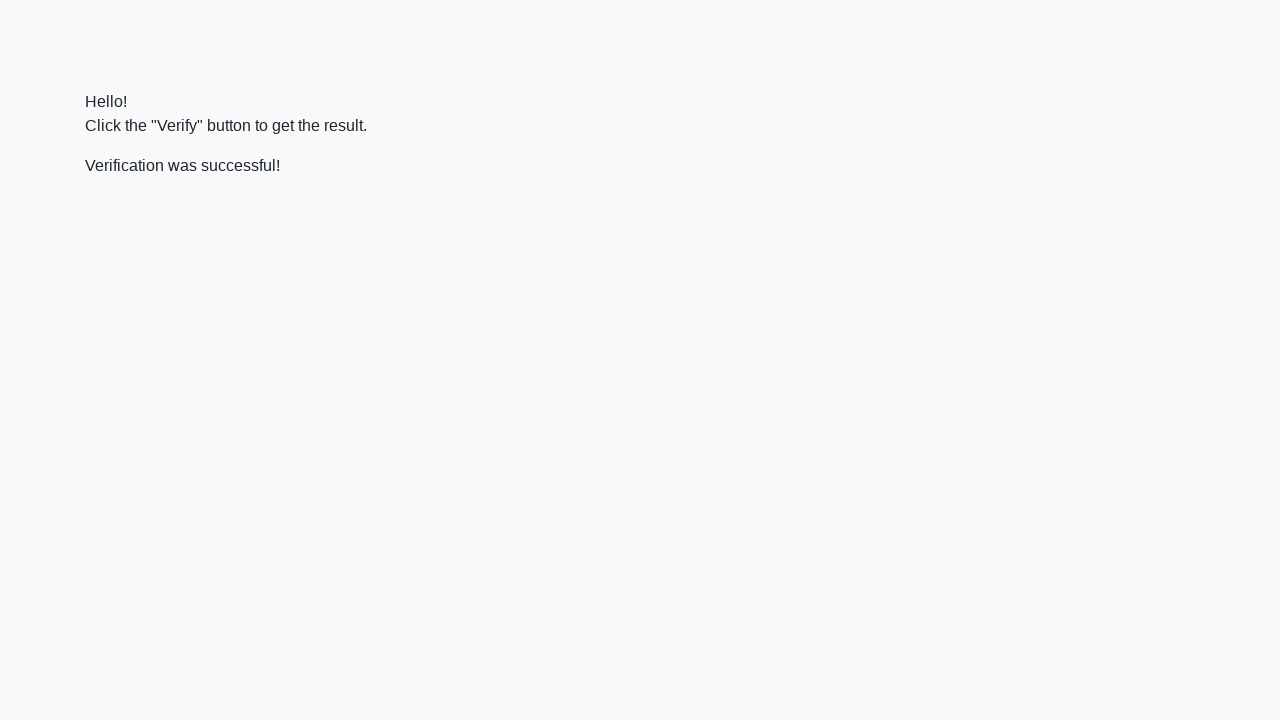

Located the verify message element
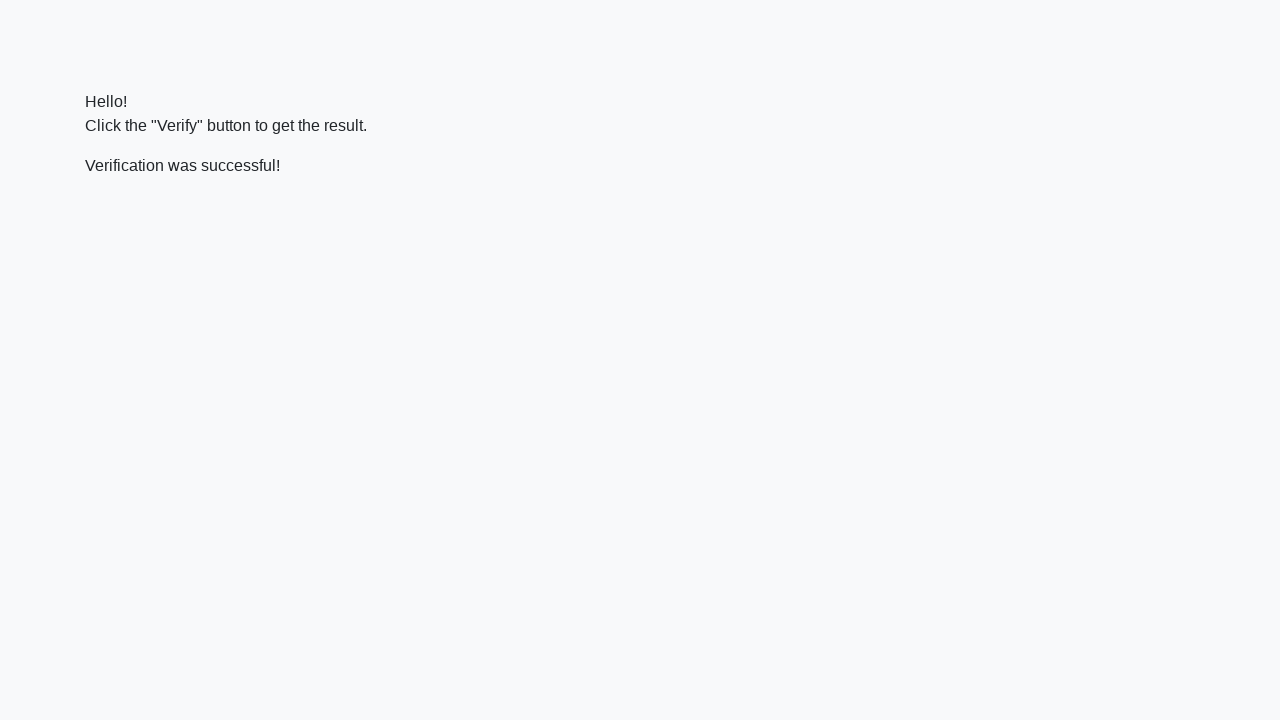

Waited for success message to become visible
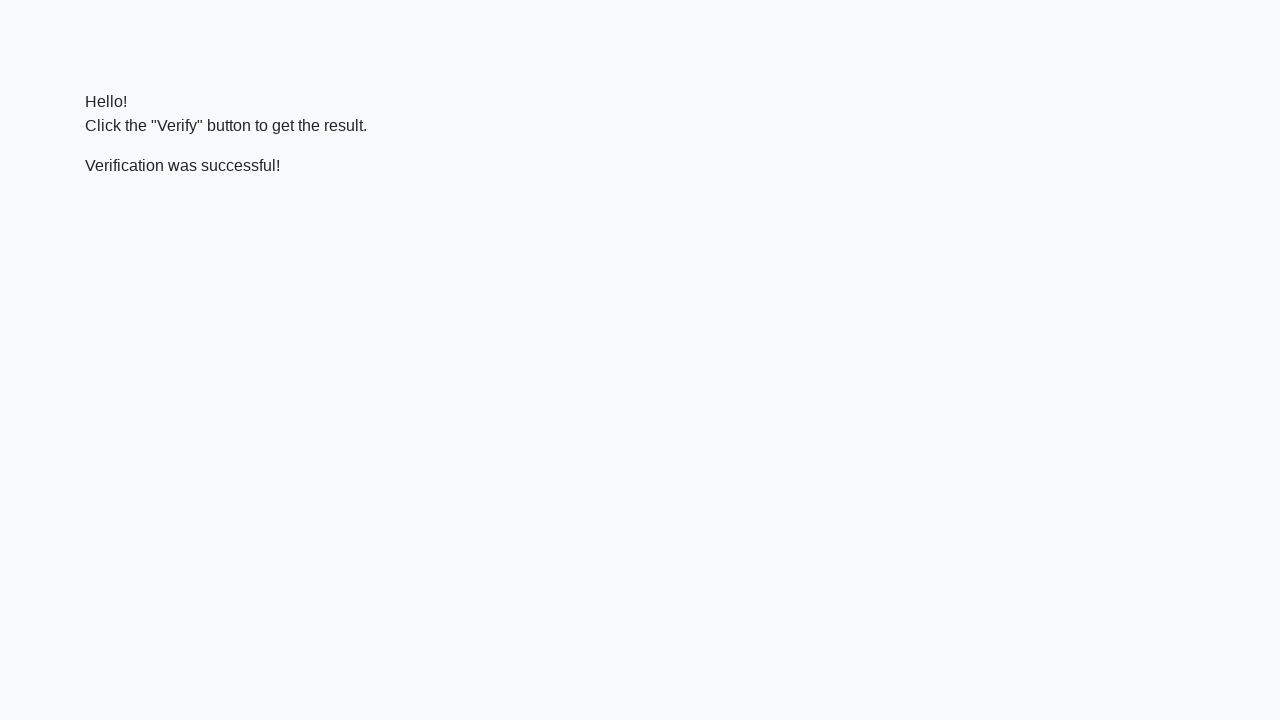

Verified that success message contains 'successful'
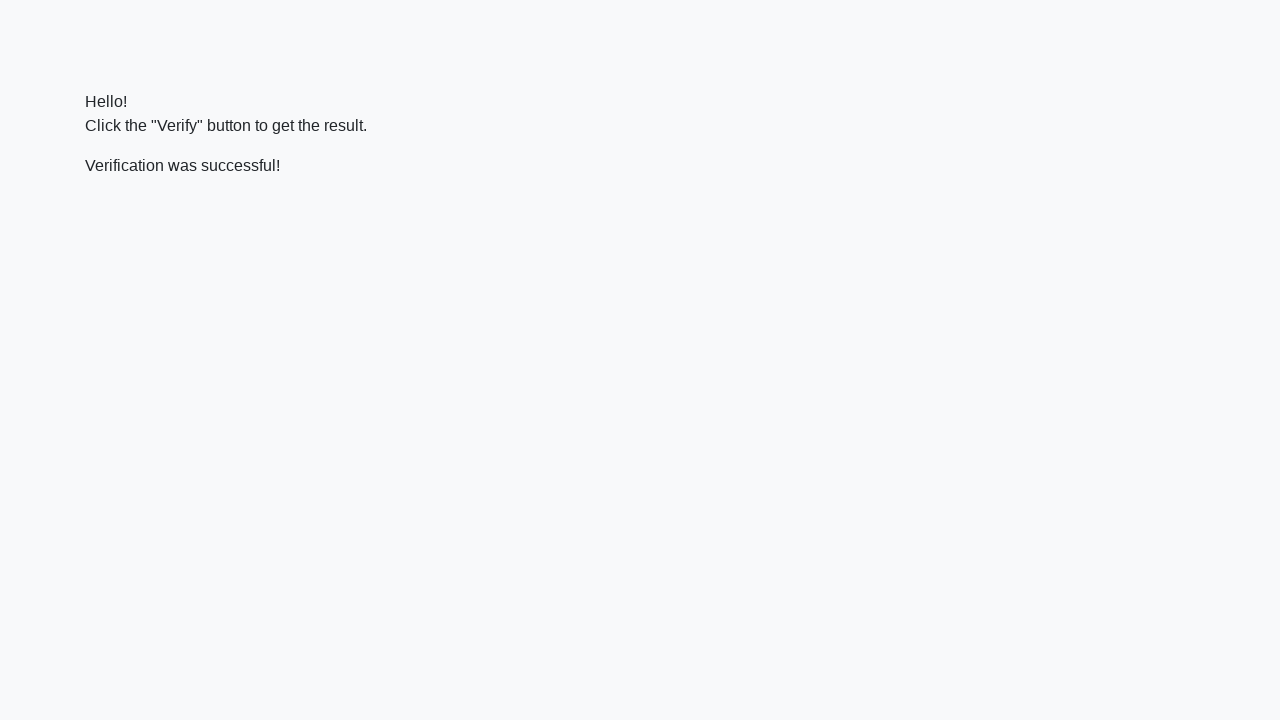

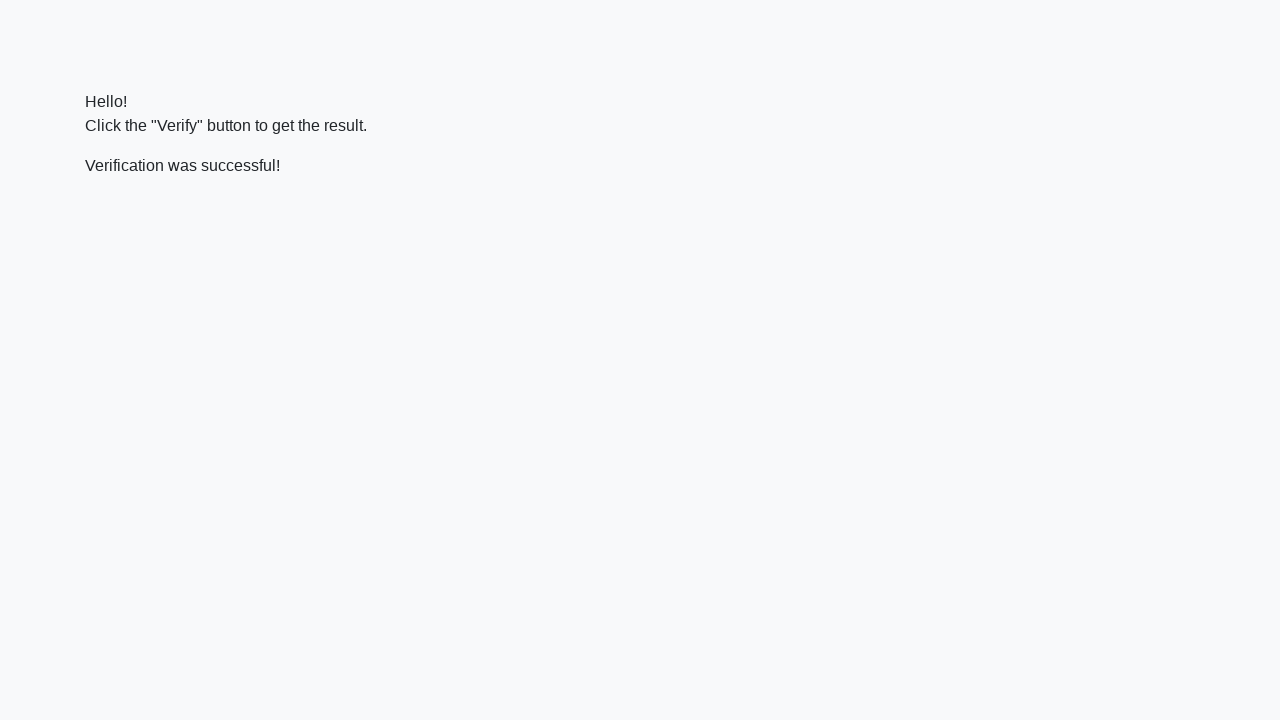